Tests lazy loading of images by waiting for the page to fully load and verifying that the third image's source attribute is available

Starting URL: https://bonigarcia.dev/selenium-webdriver-java/loading-images.html

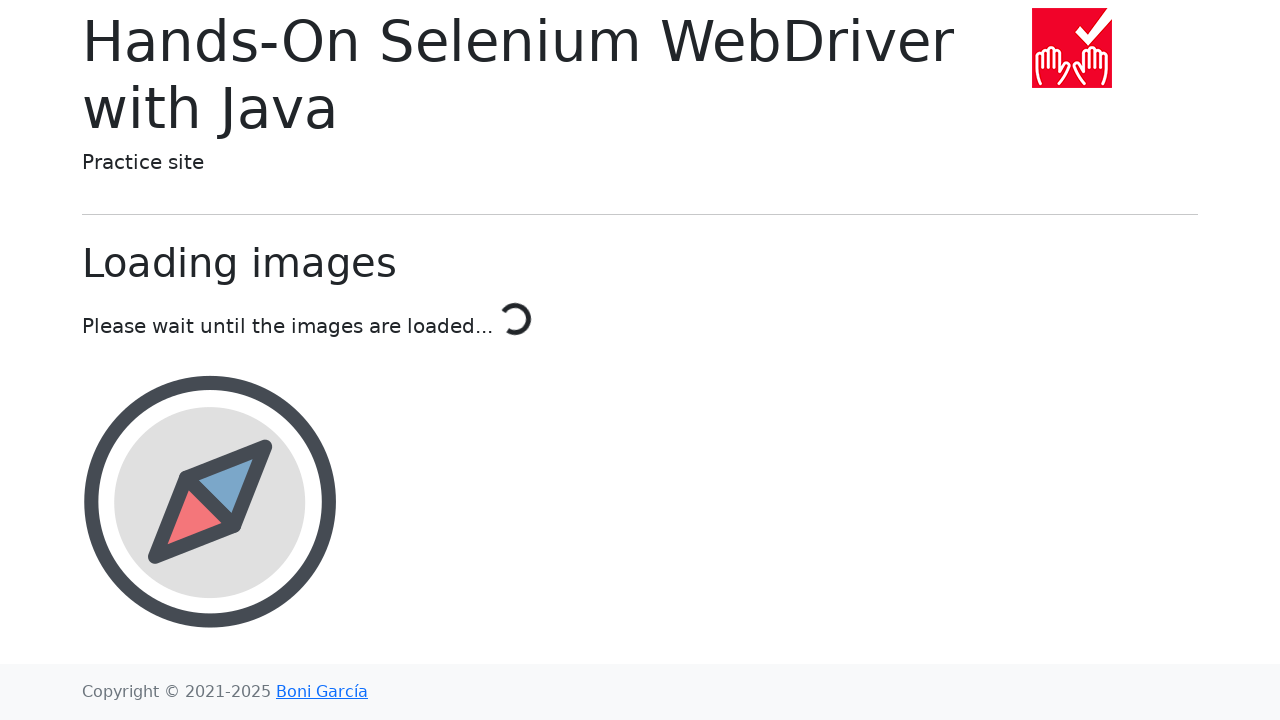

Navigated to lazy loading images test page
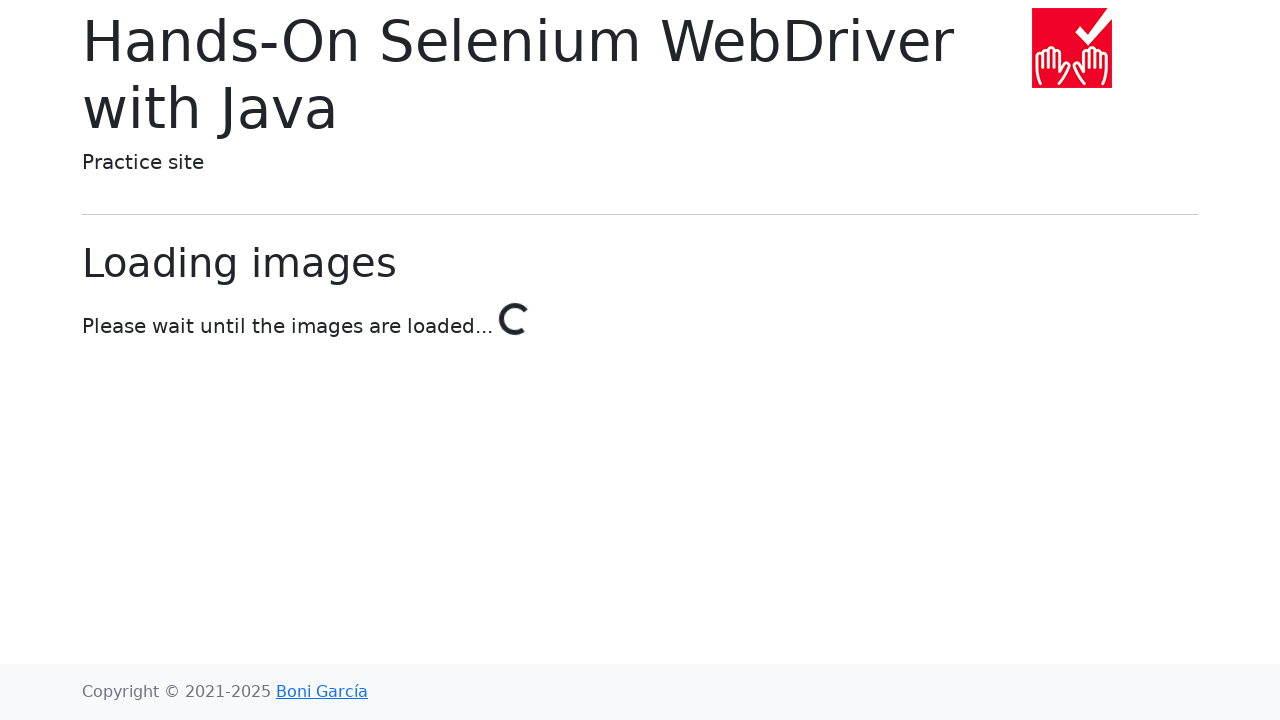

Page finished loading all images (Done! text appeared)
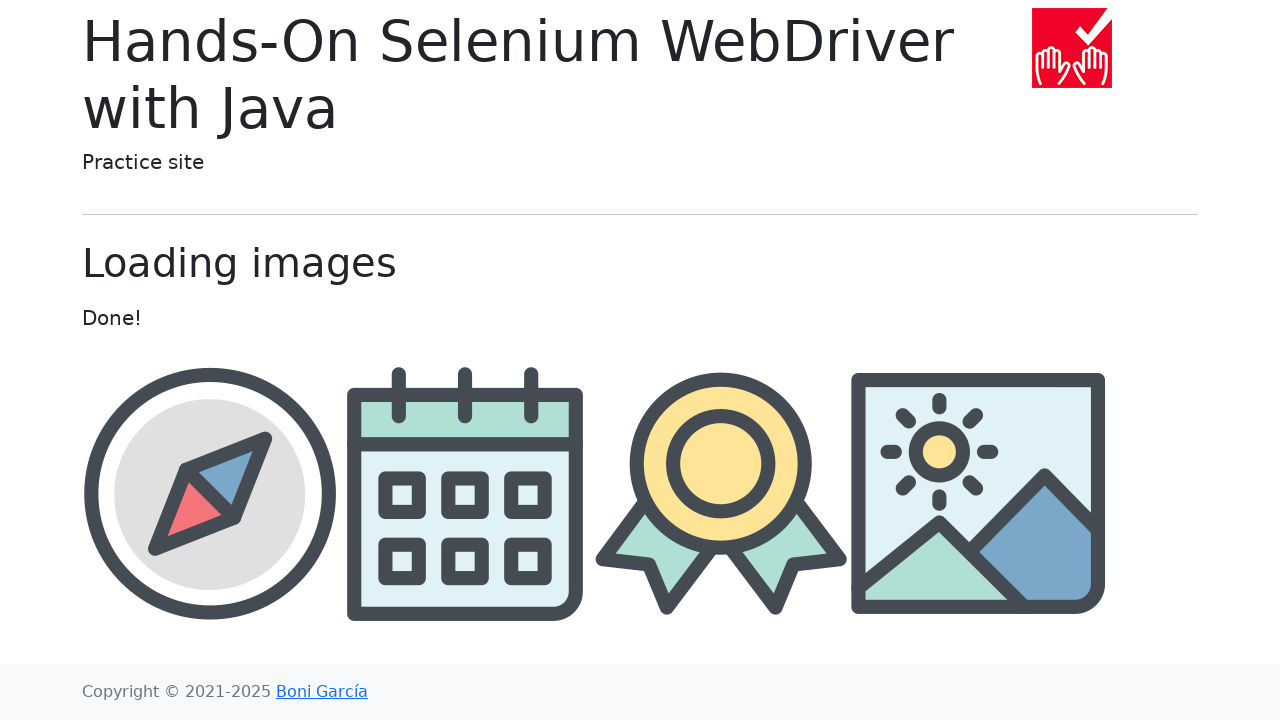

Verified award image element is present in DOM
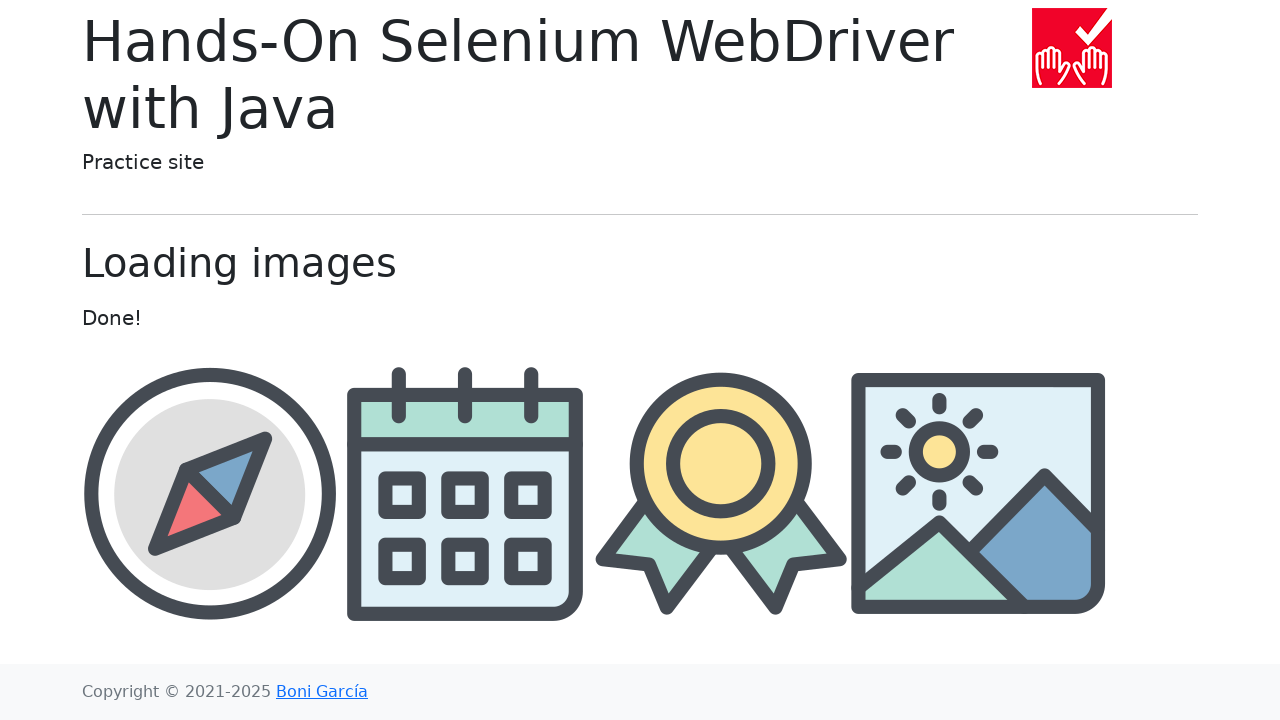

Verified third image src attribute is available: img/award.png
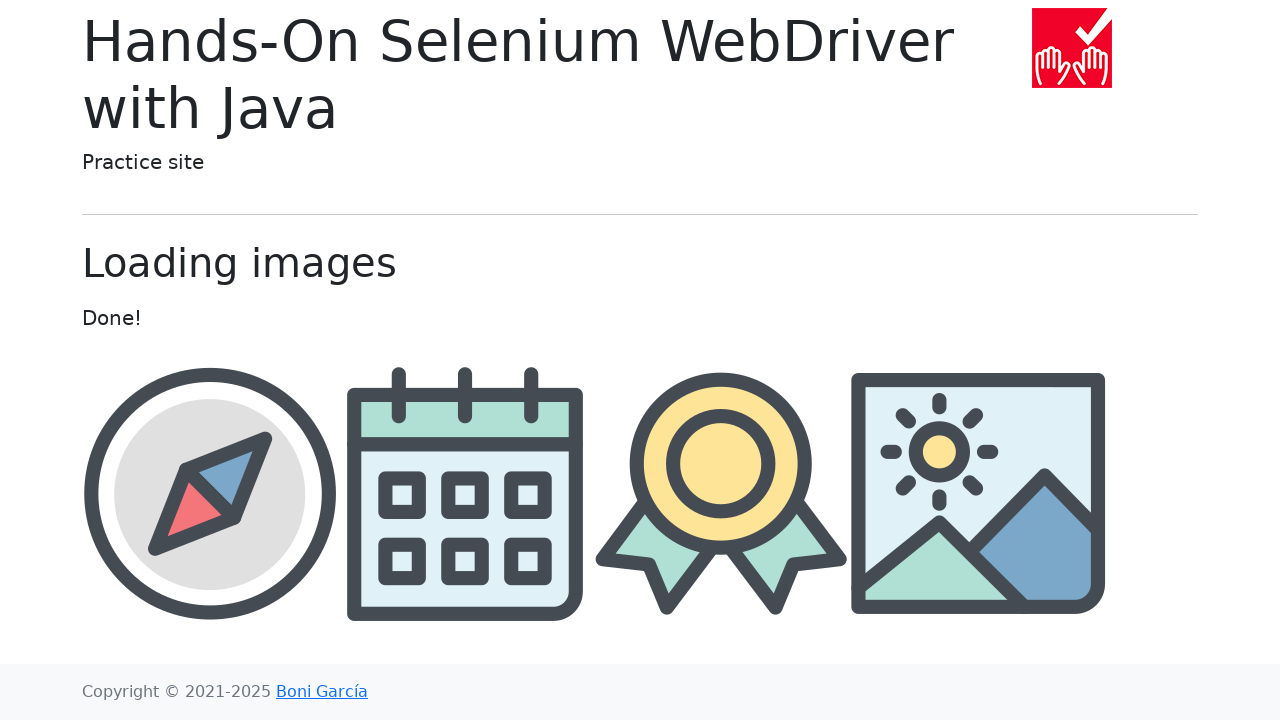

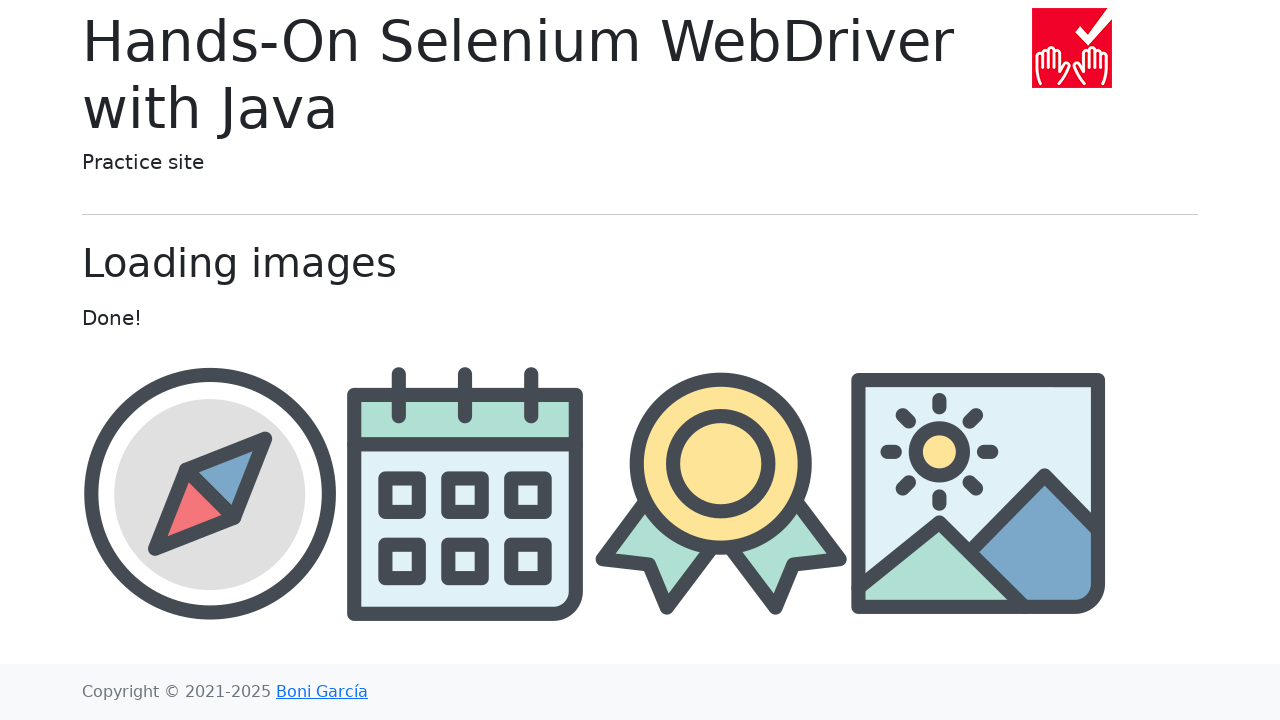